Tests explicit wait functionality by clicking a timer button and waiting for a "Selenium Practise" link to become visible on the page.

Starting URL: http://seleniumpractise.blogspot.in/2016/08/how-to-use-explicit-wait-in-selenium.html

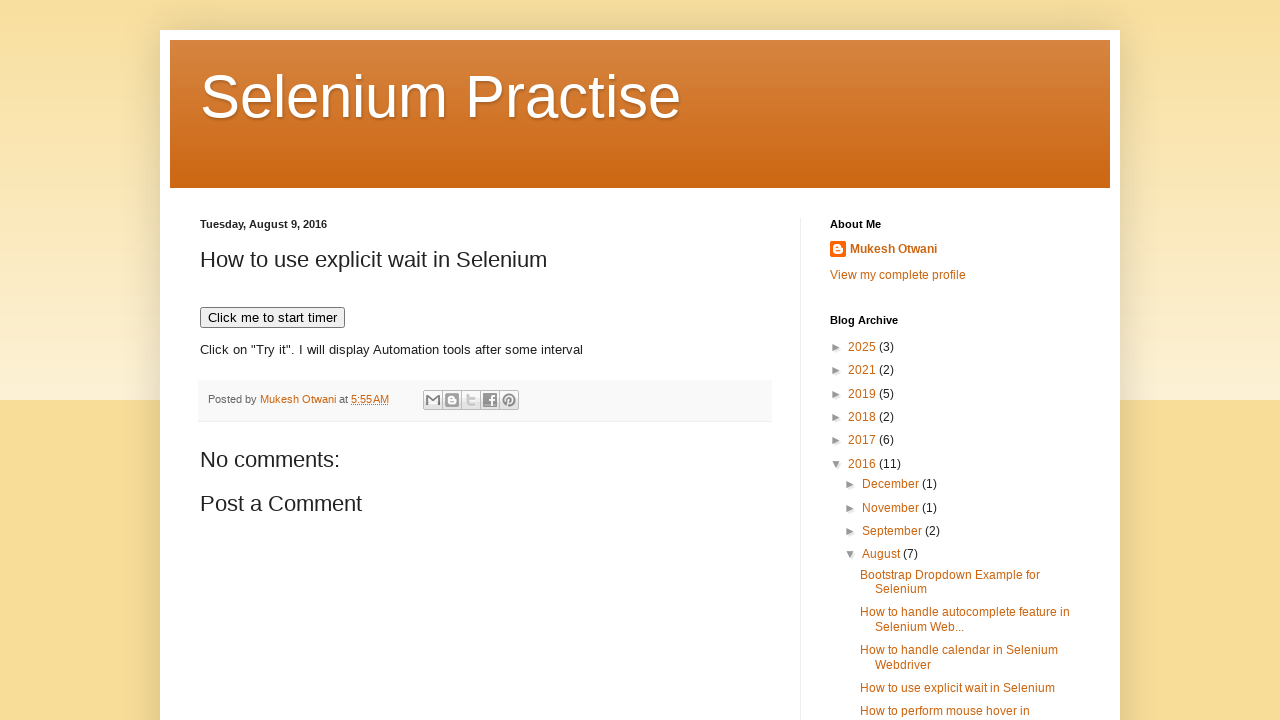

Clicked timer button to start the explicit wait test at (272, 318) on xpath=//button[text()='Click me to start timer']
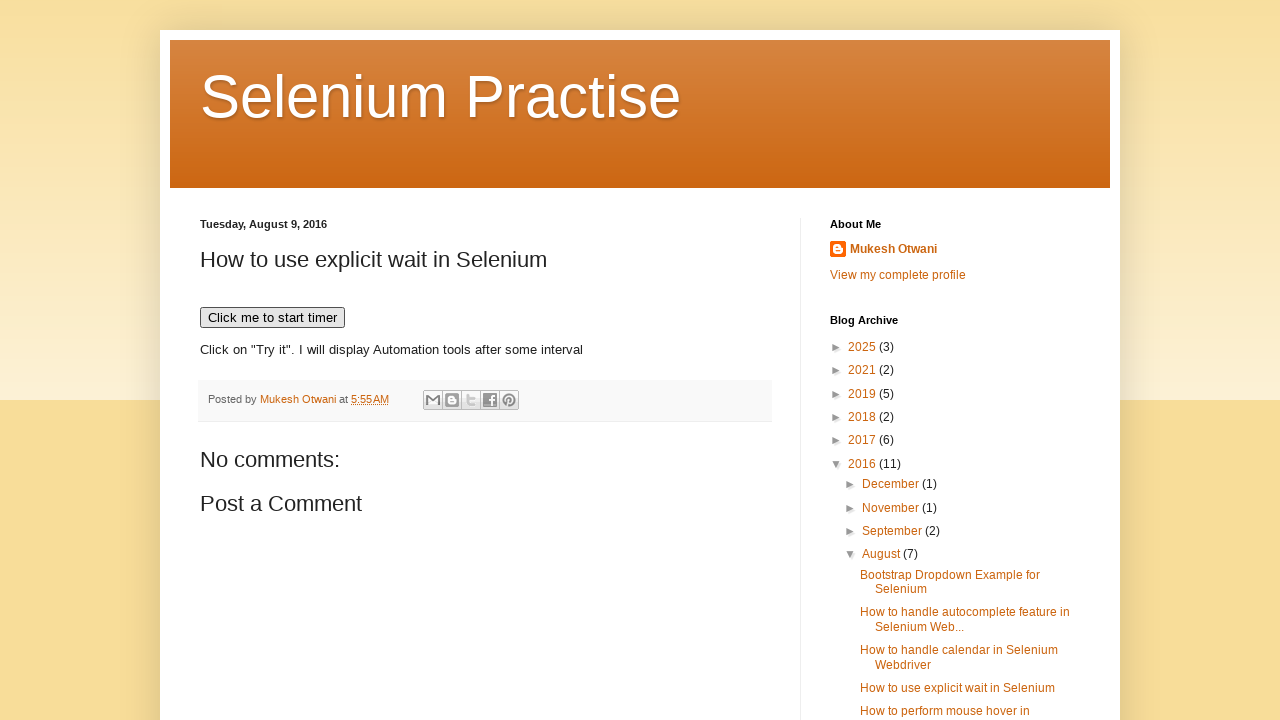

Waited for 'Selenium Practise' link to become visible (explicit wait completed)
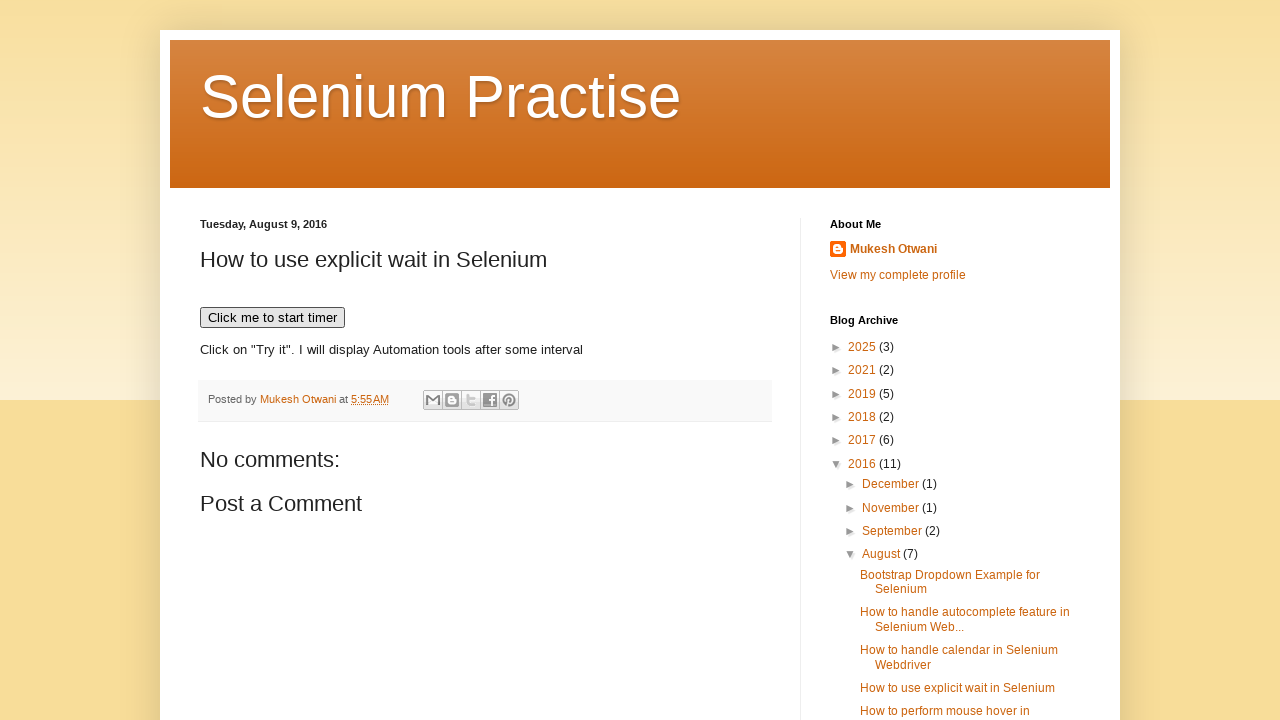

Asserted that 'Selenium Practise' link is visible
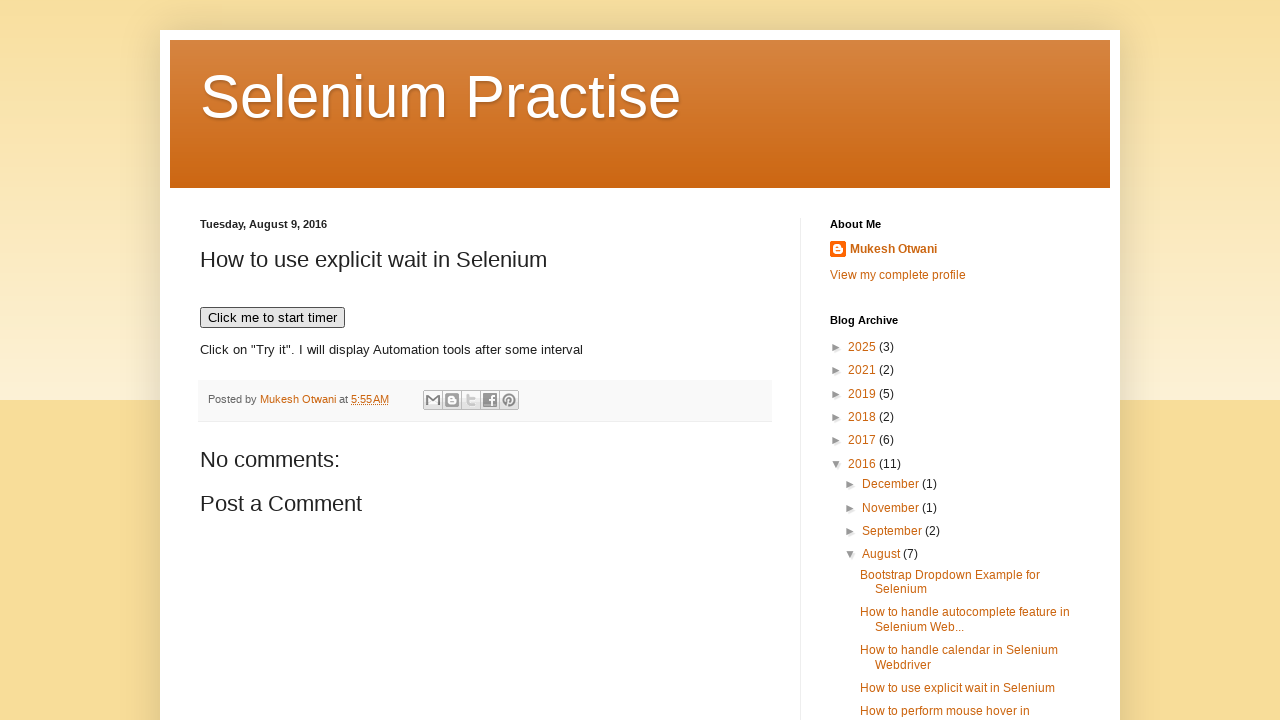

Retrieved page title: Selenium Practise: How to use explicit wait in Selenium
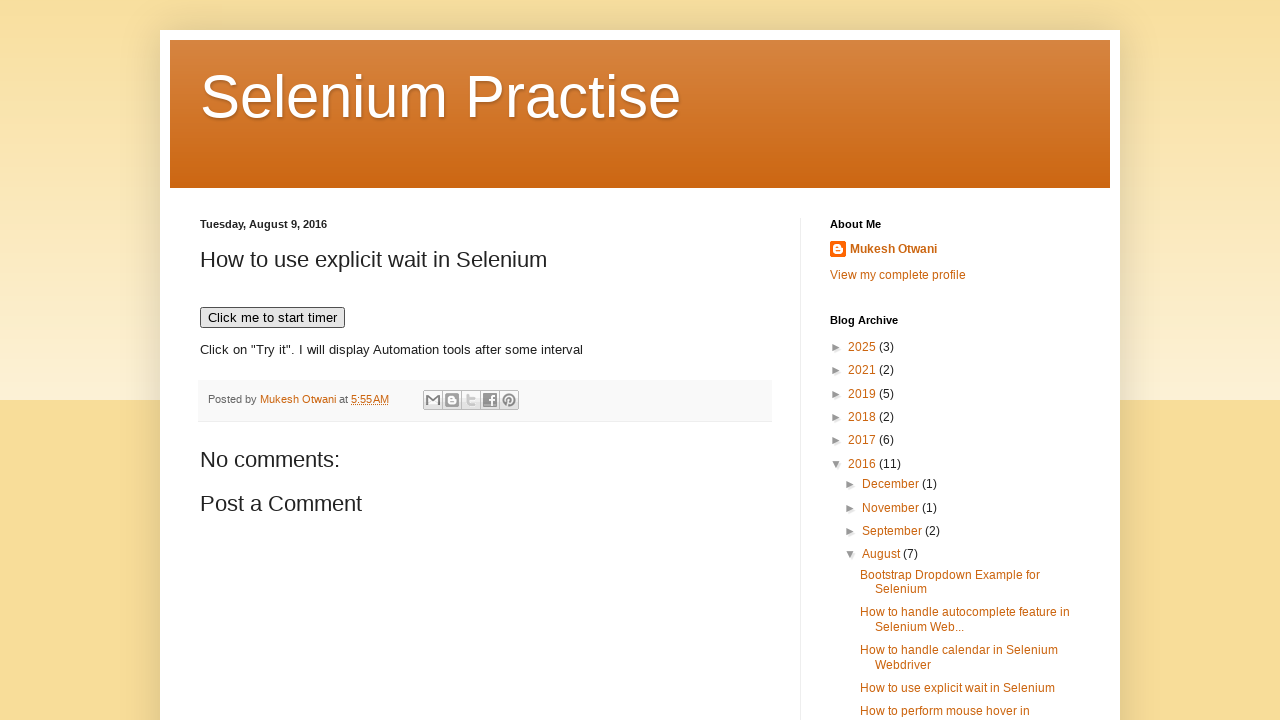

Retrieved page URL: http://seleniumpractise.blogspot.com/2016/08/how-to-use-explicit-wait-in-selenium.html
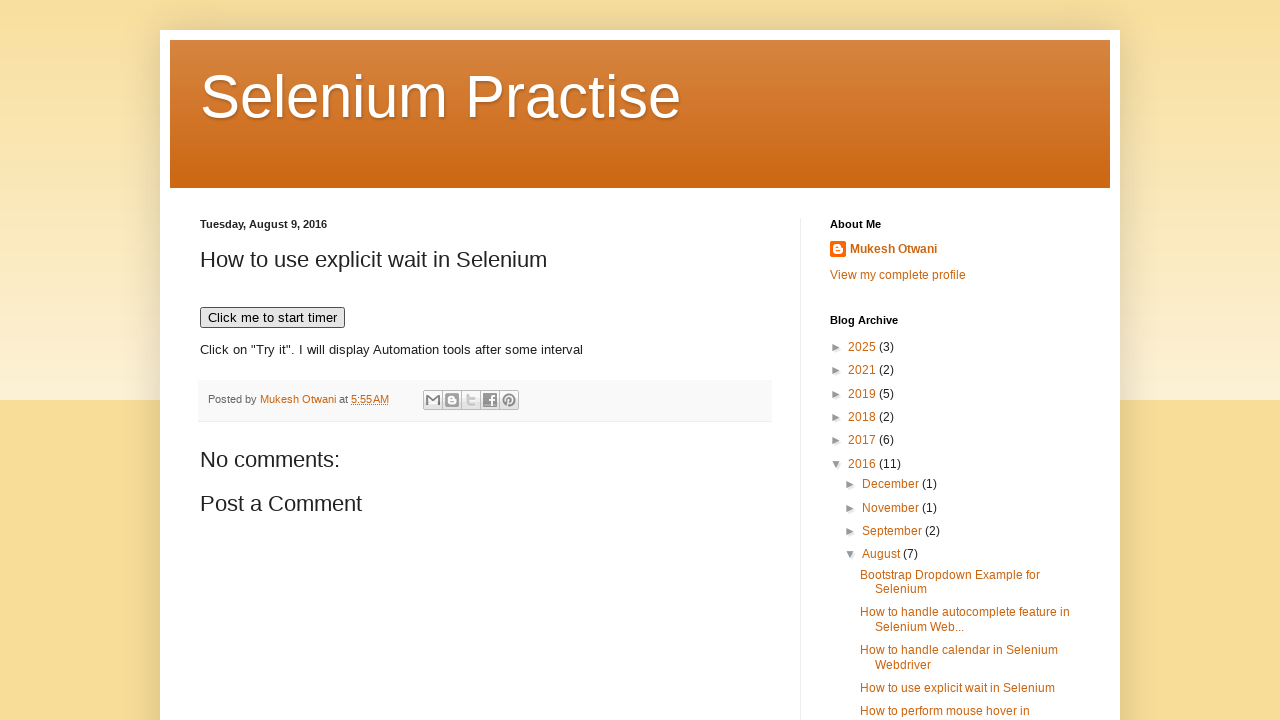

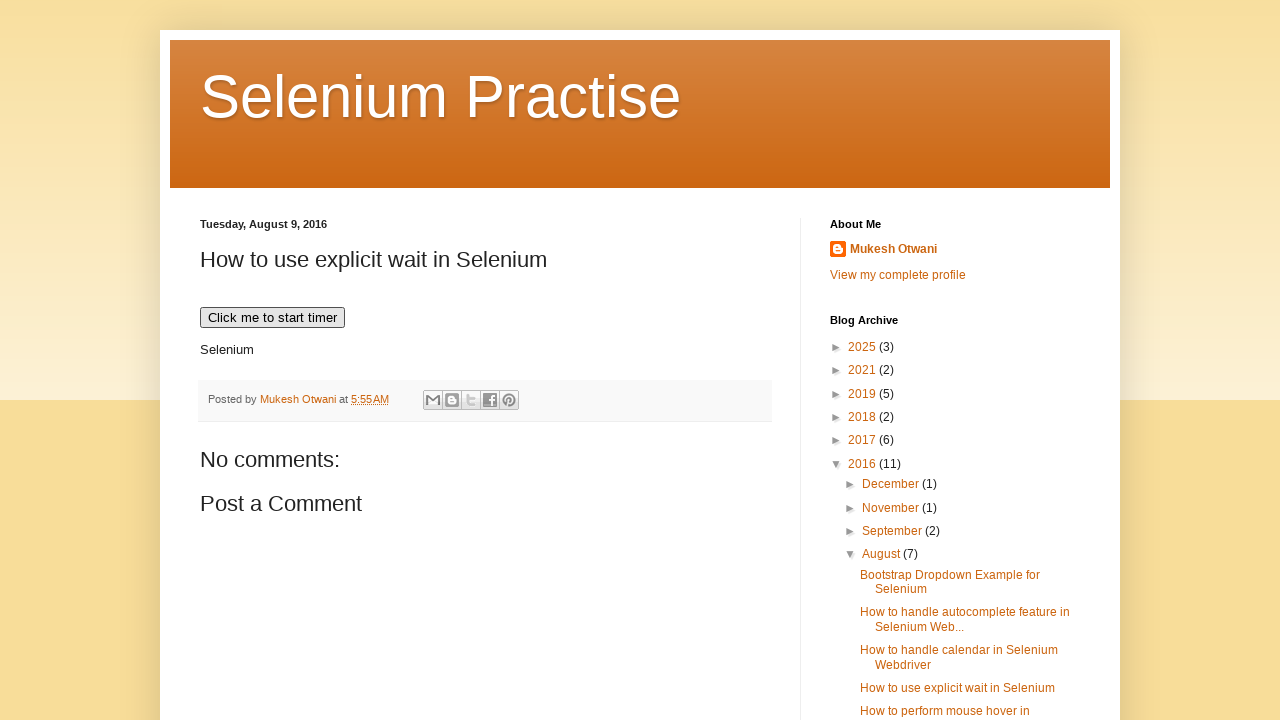